Tests autocomplete functionality on a demo QA site by interacting with both multiple-selection and single-selection autocomplete input fields, typing partial text and selecting suggestions using keyboard navigation.

Starting URL: https://demoqa.com/auto-complete

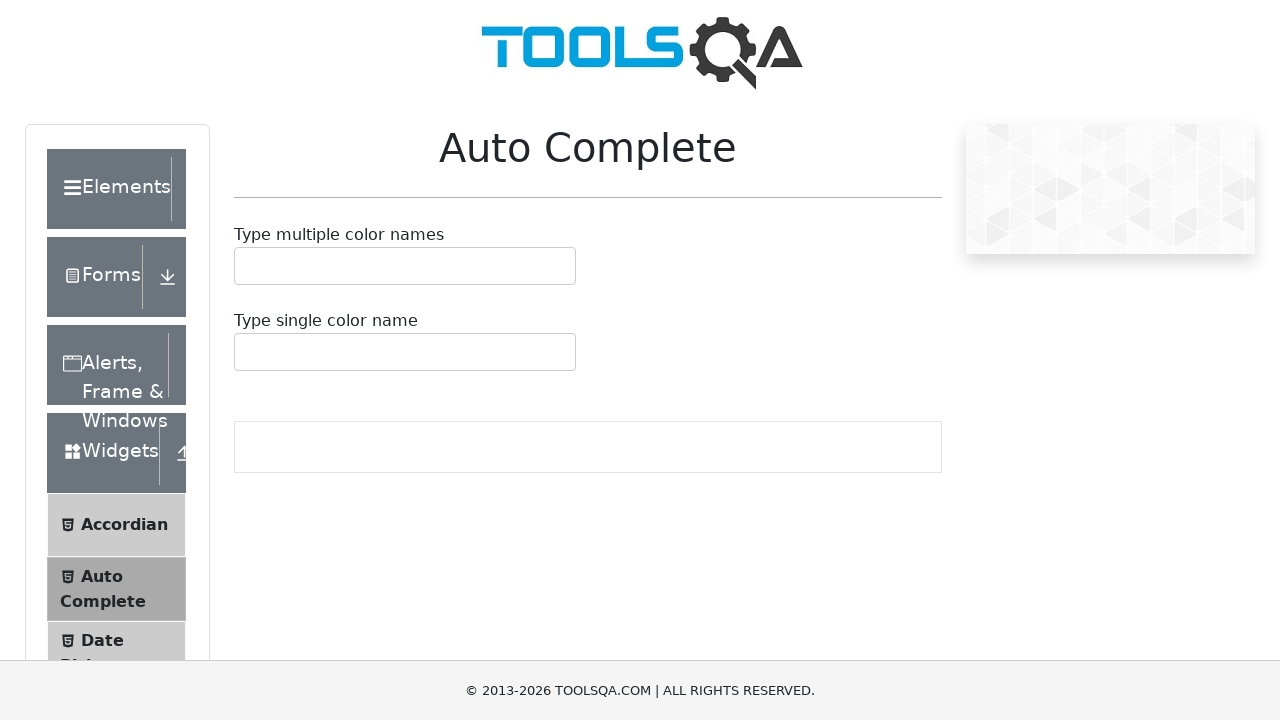

Waited for multiple selection autocomplete input to load
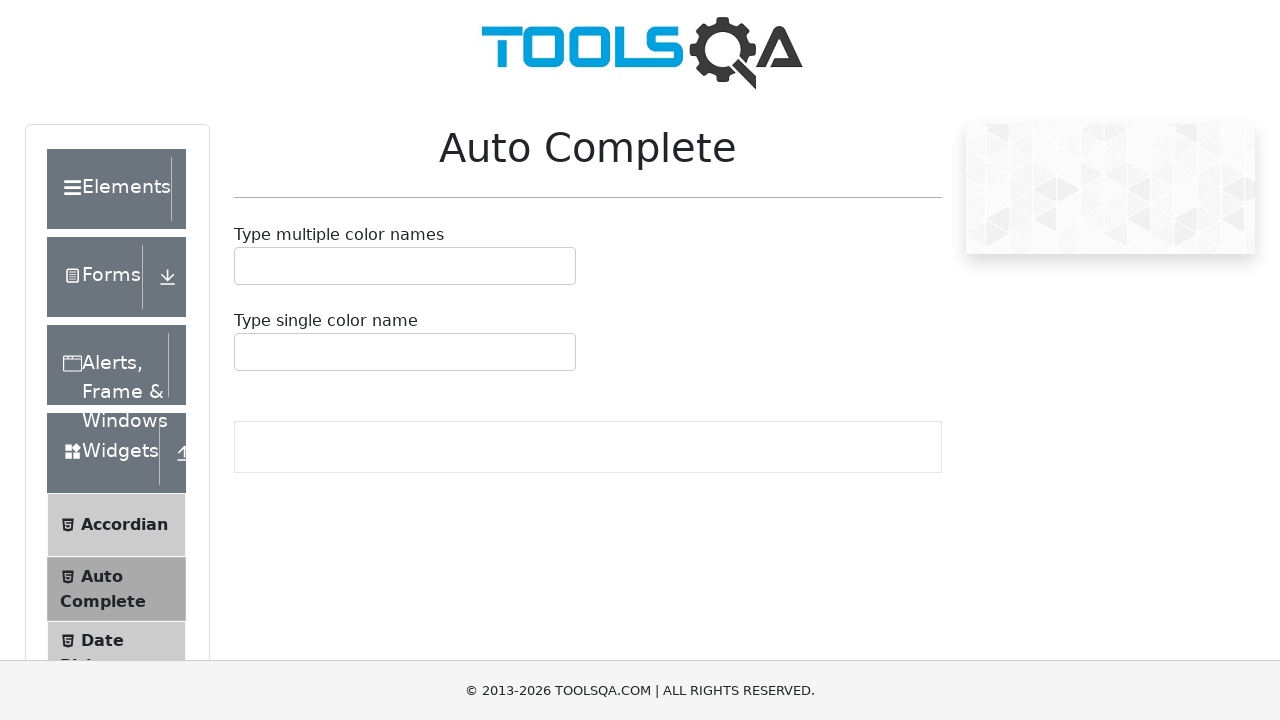

Filled multiple autocomplete input with 'ee' to trigger suggestions on #autoCompleteMultipleInput
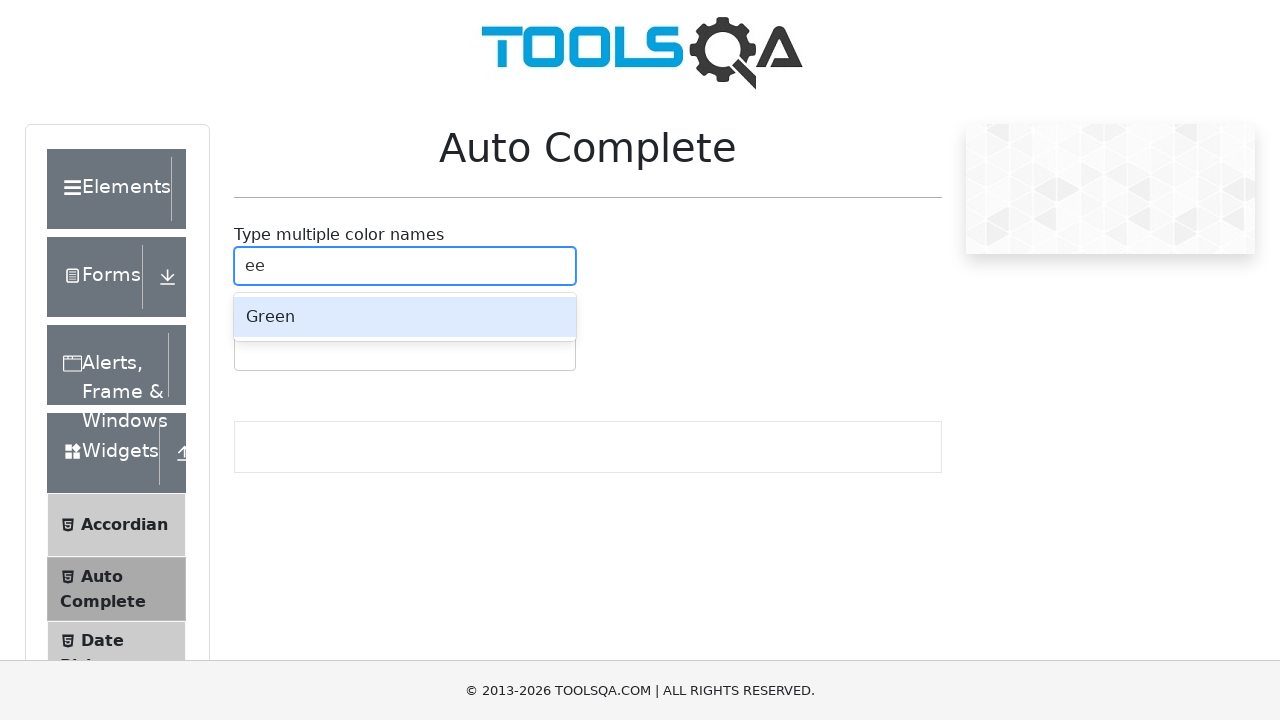

Waited 1 second for autocomplete suggestions to appear
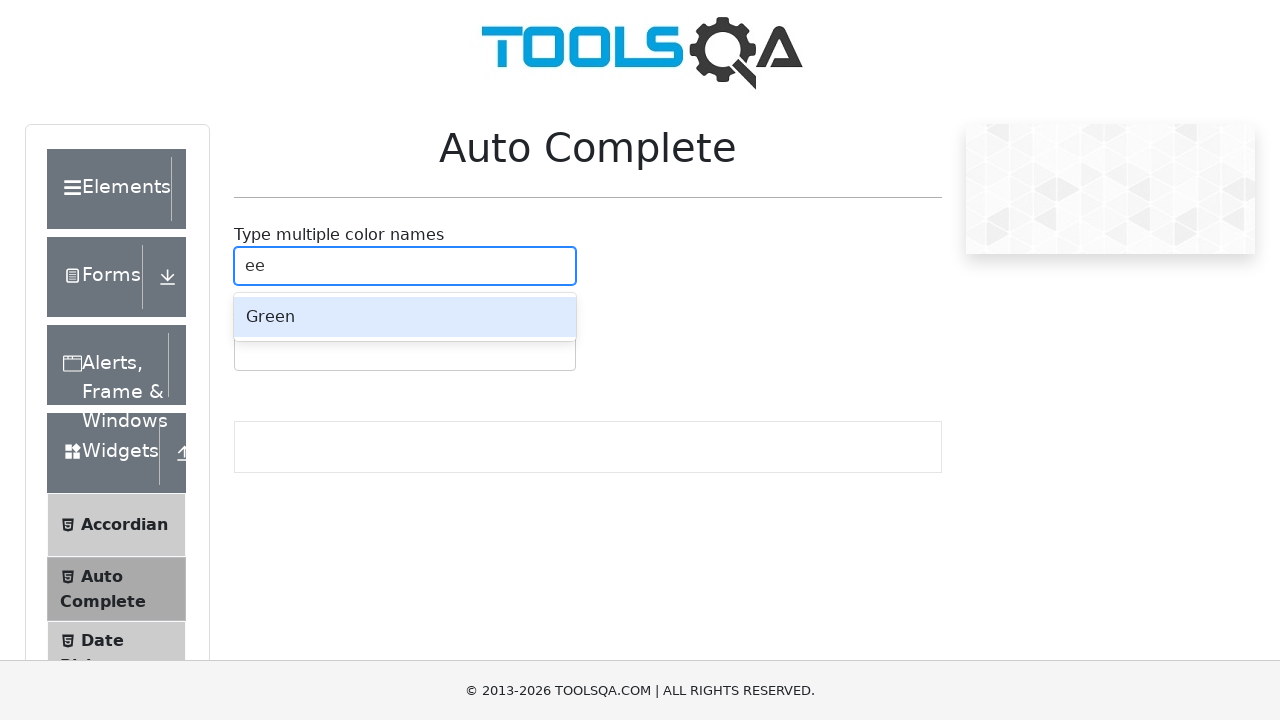

Pressed Enter to select first suggestion from multiple autocomplete on #autoCompleteMultipleInput
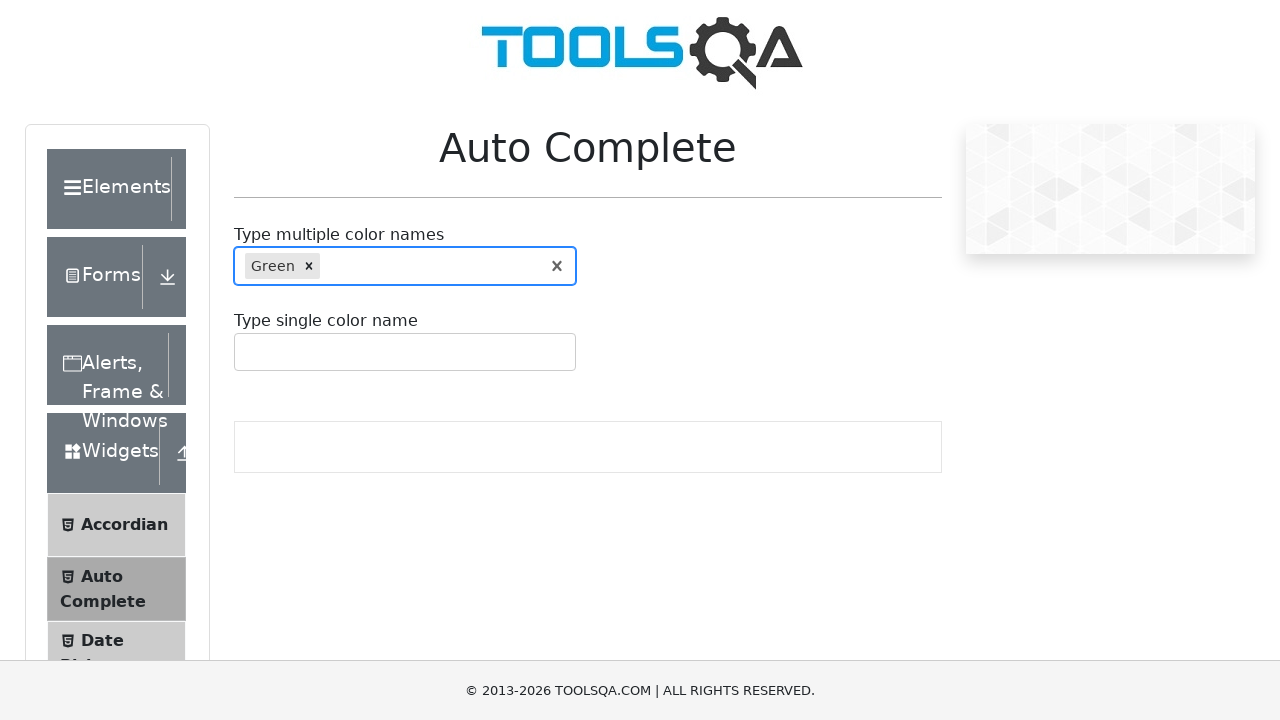

Typed 'Bl' in multiple autocomplete input to trigger new suggestions on #autoCompleteMultipleInput
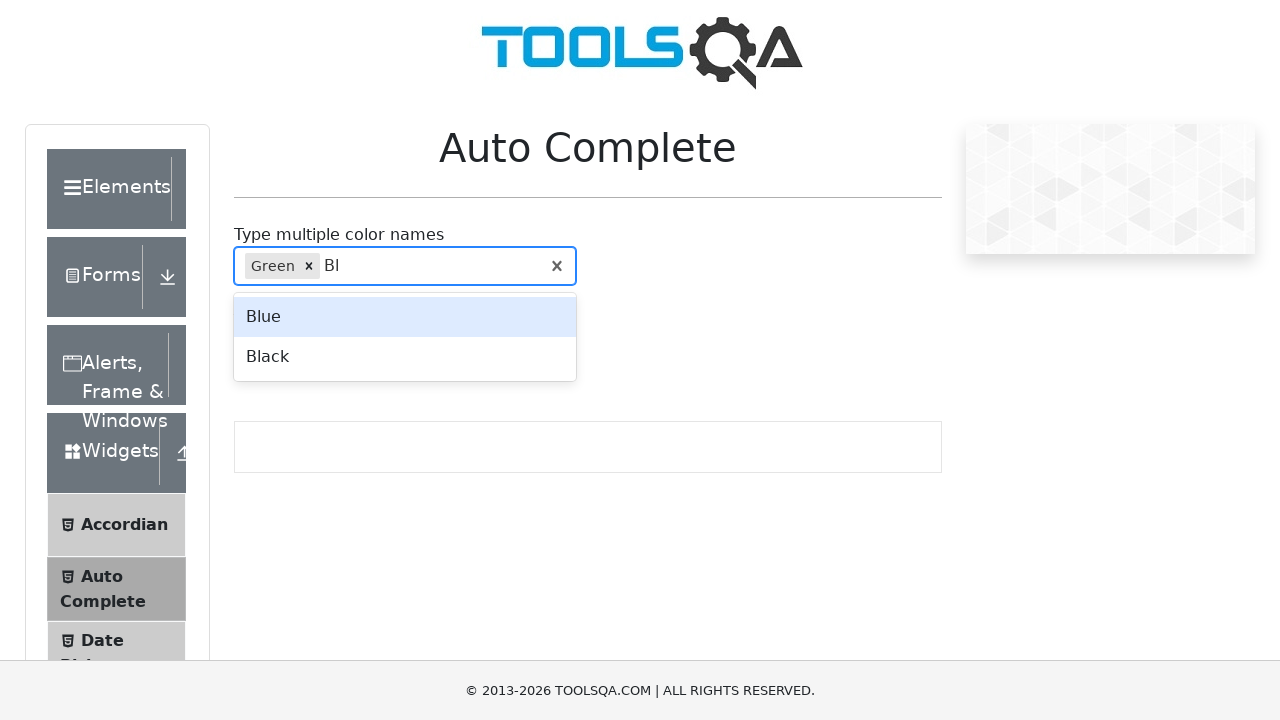

Waited 500ms for new autocomplete suggestions to appear
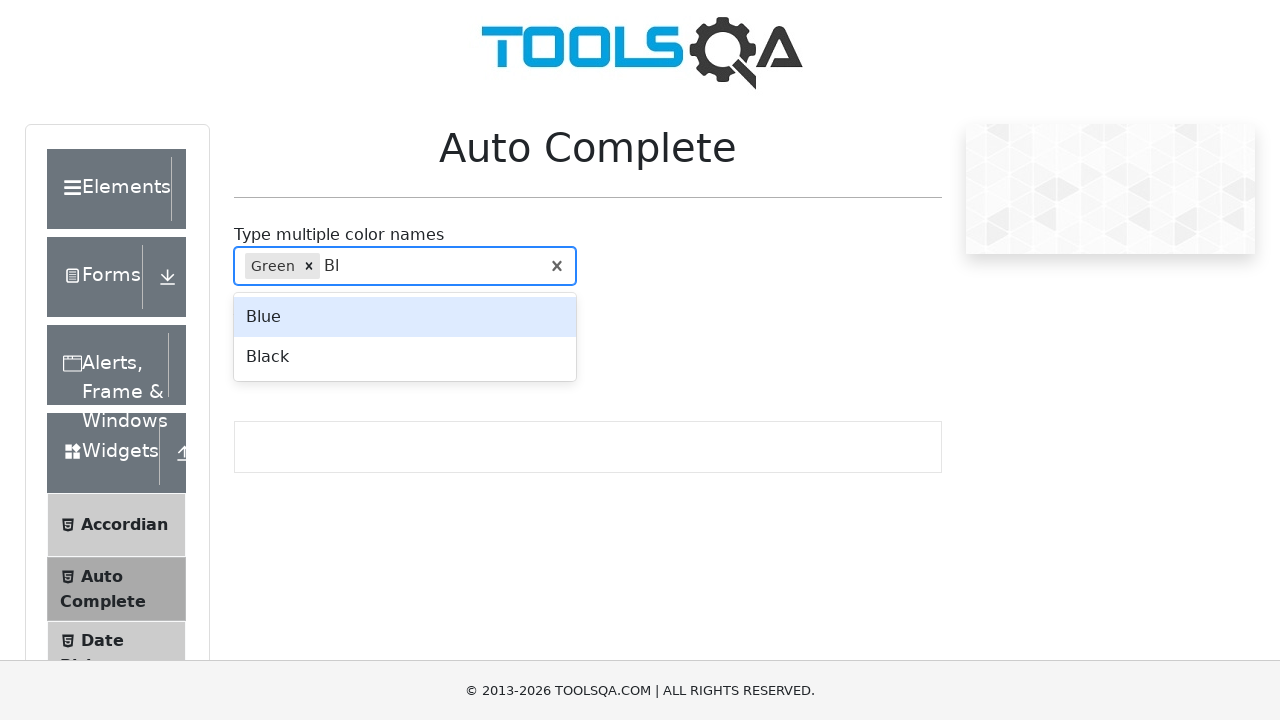

Pressed ArrowDown to navigate to next suggestion in multiple autocomplete on #autoCompleteMultipleInput
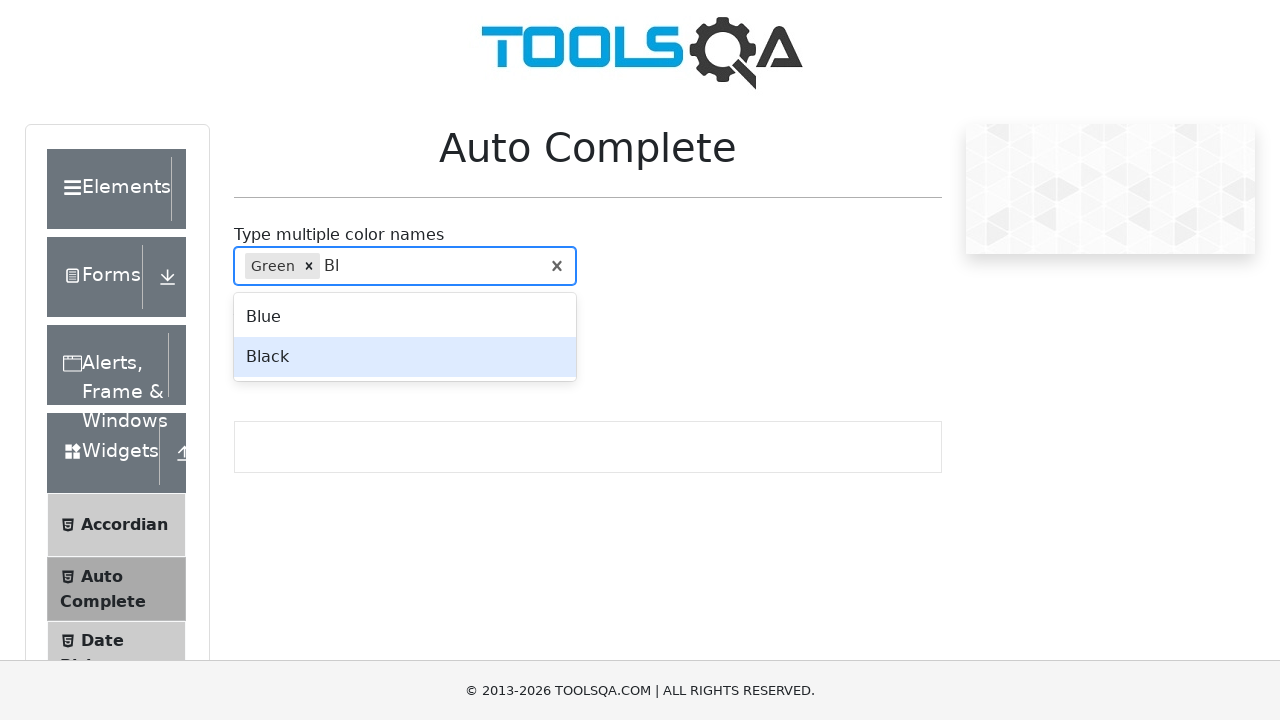

Waited 1 second for suggestion highlight to update
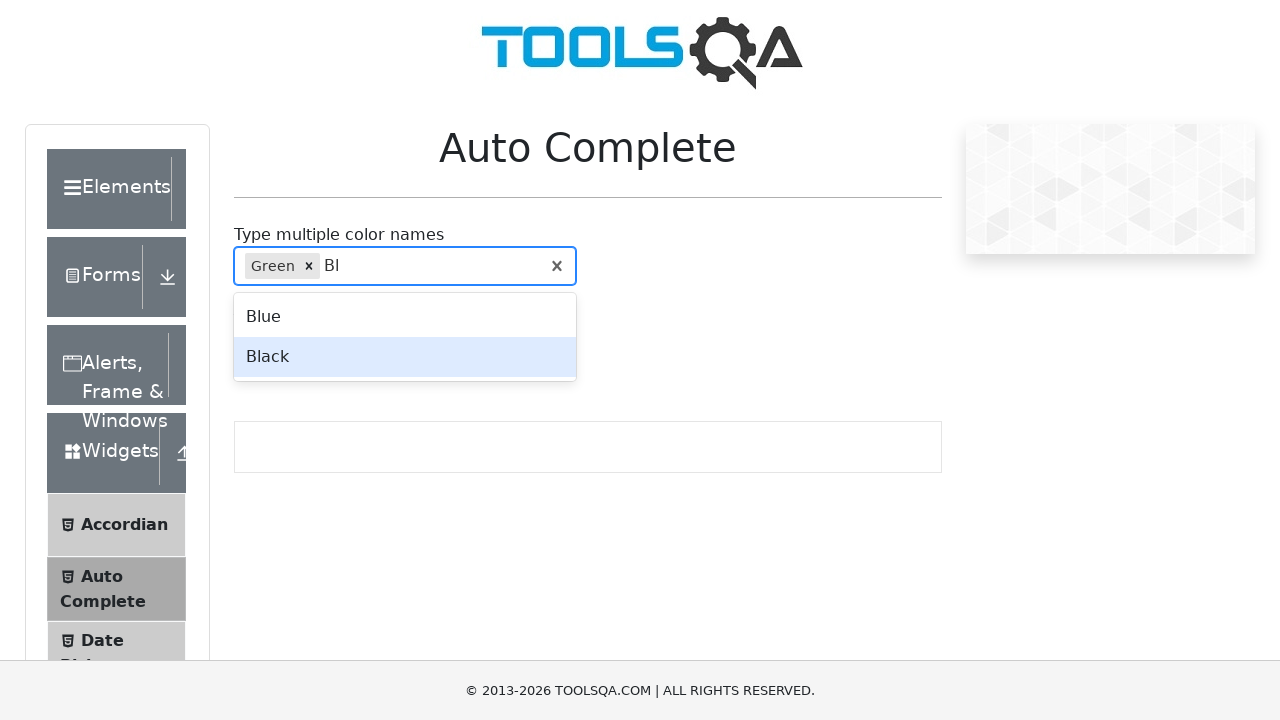

Pressed Enter to select the highlighted suggestion in multiple autocomplete on #autoCompleteMultipleInput
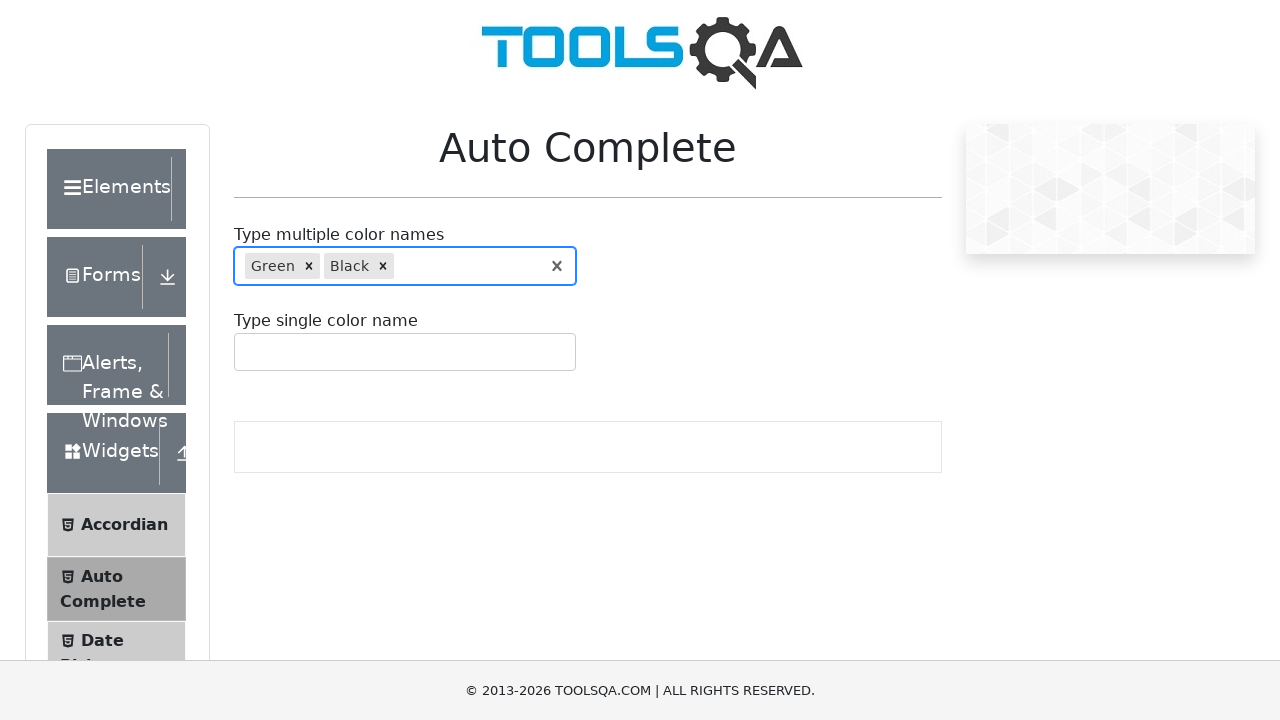

Filled single selection autocomplete input with 'ee' to trigger suggestions on #autoCompleteSingleInput
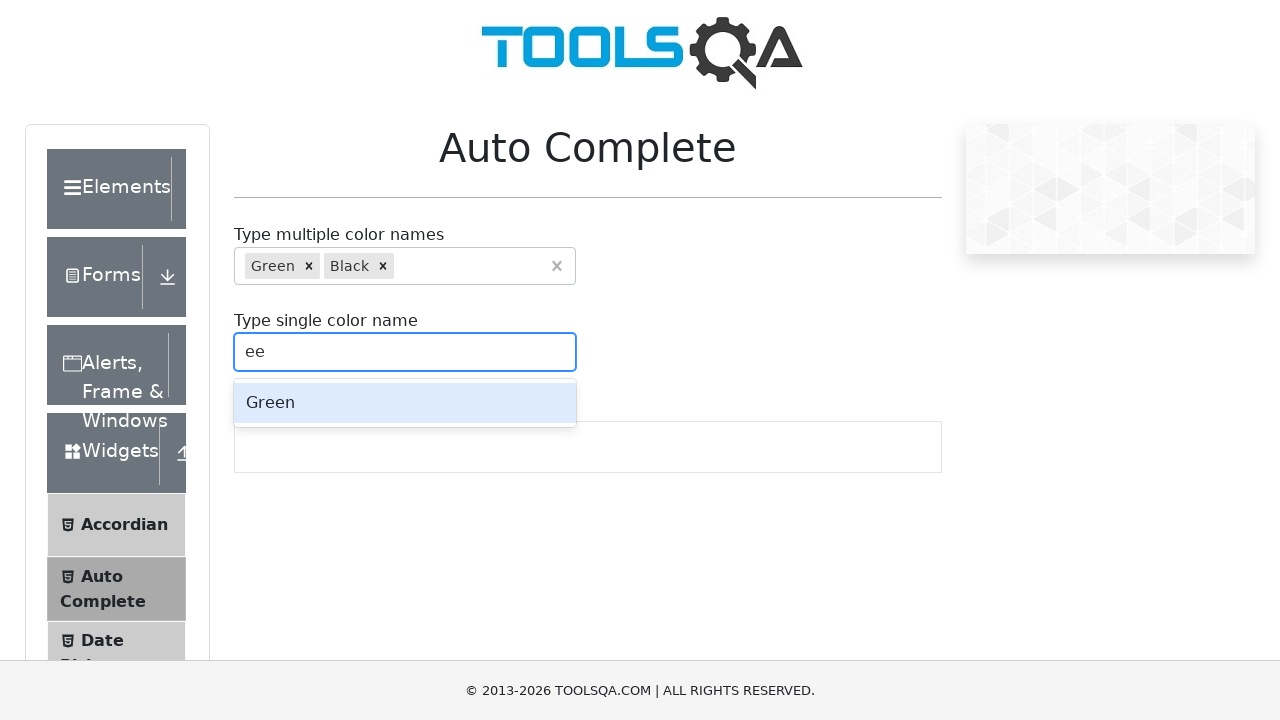

Waited 1 second for autocomplete suggestions to appear in single selection field
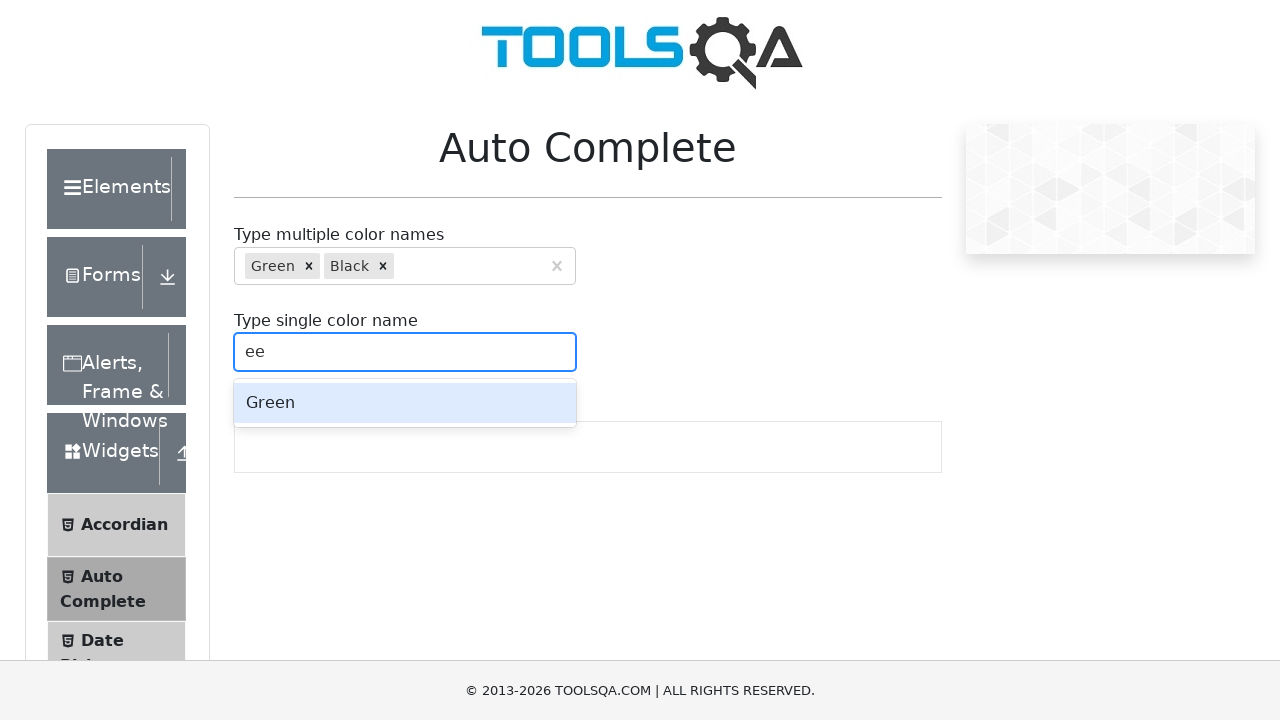

Pressed Enter to select suggestion from single selection autocomplete on #autoCompleteSingleInput
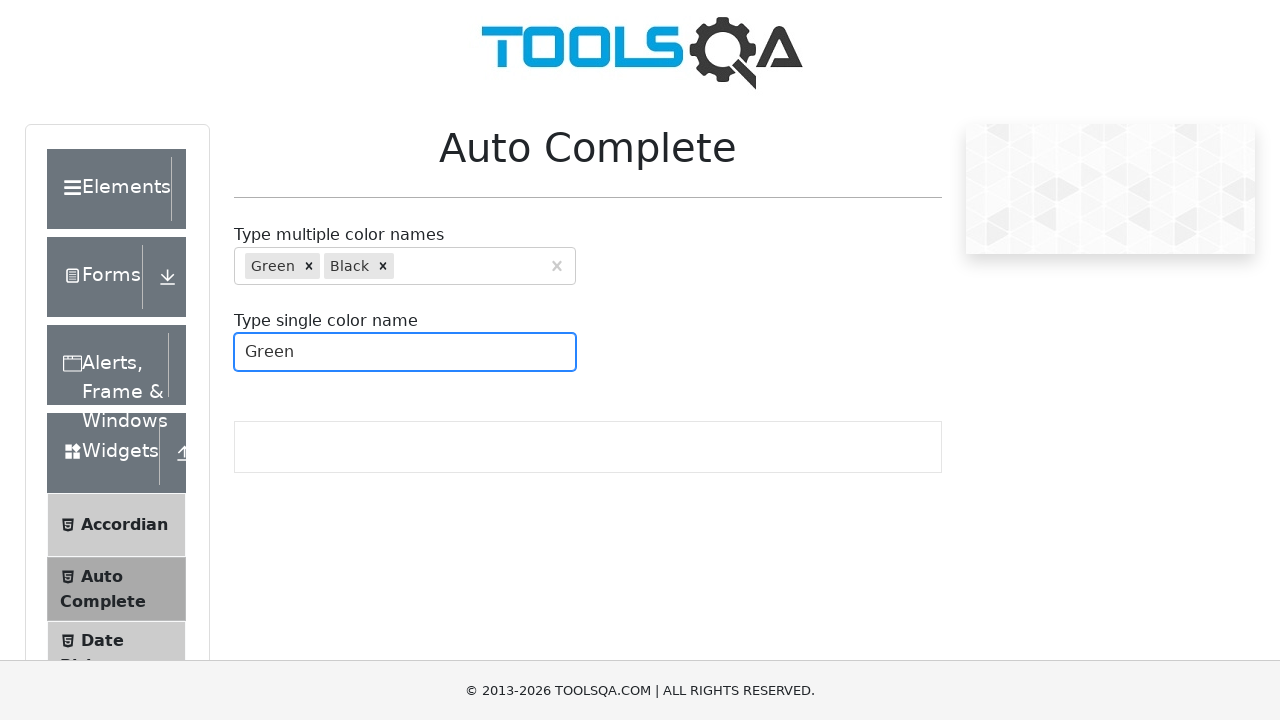

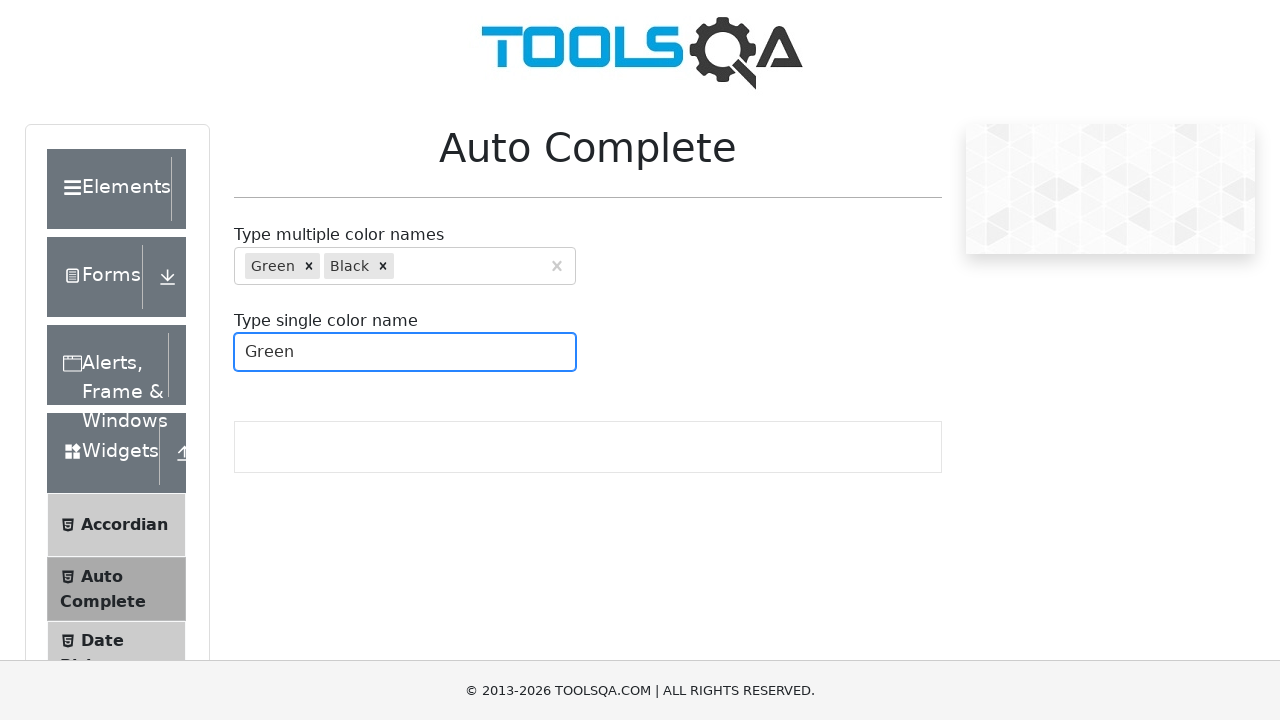